Tests interaction with an SVG map of India by locating all state elements and clicking on the Maharashtra state.

Starting URL: https://www.amcharts.com/svg-maps/?map=india

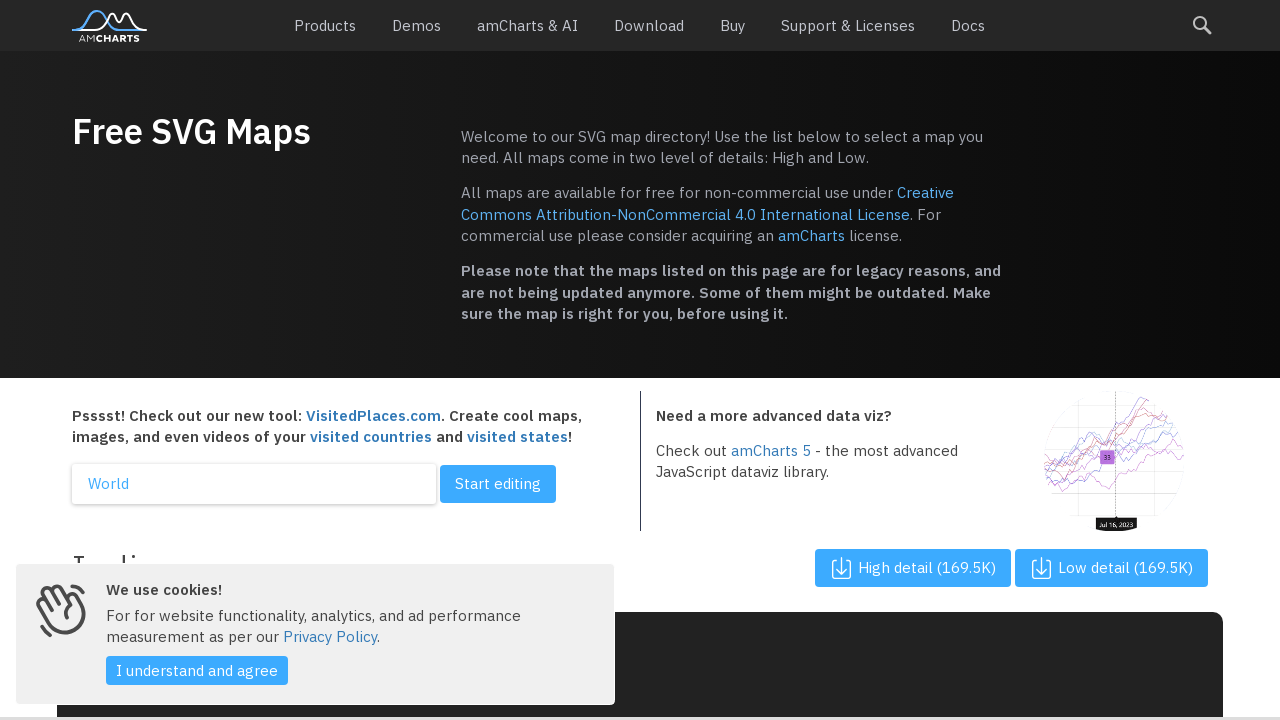

SVG map loaded and selector found
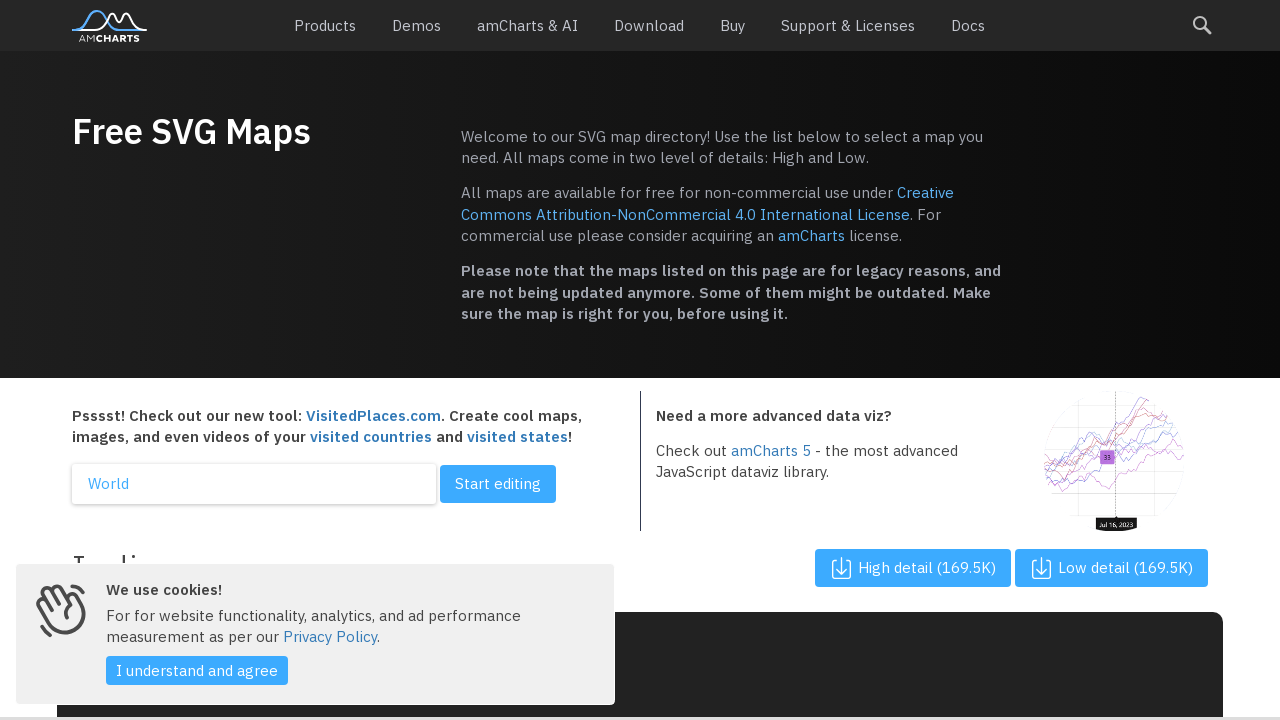

Waited 3 seconds for map to fully render
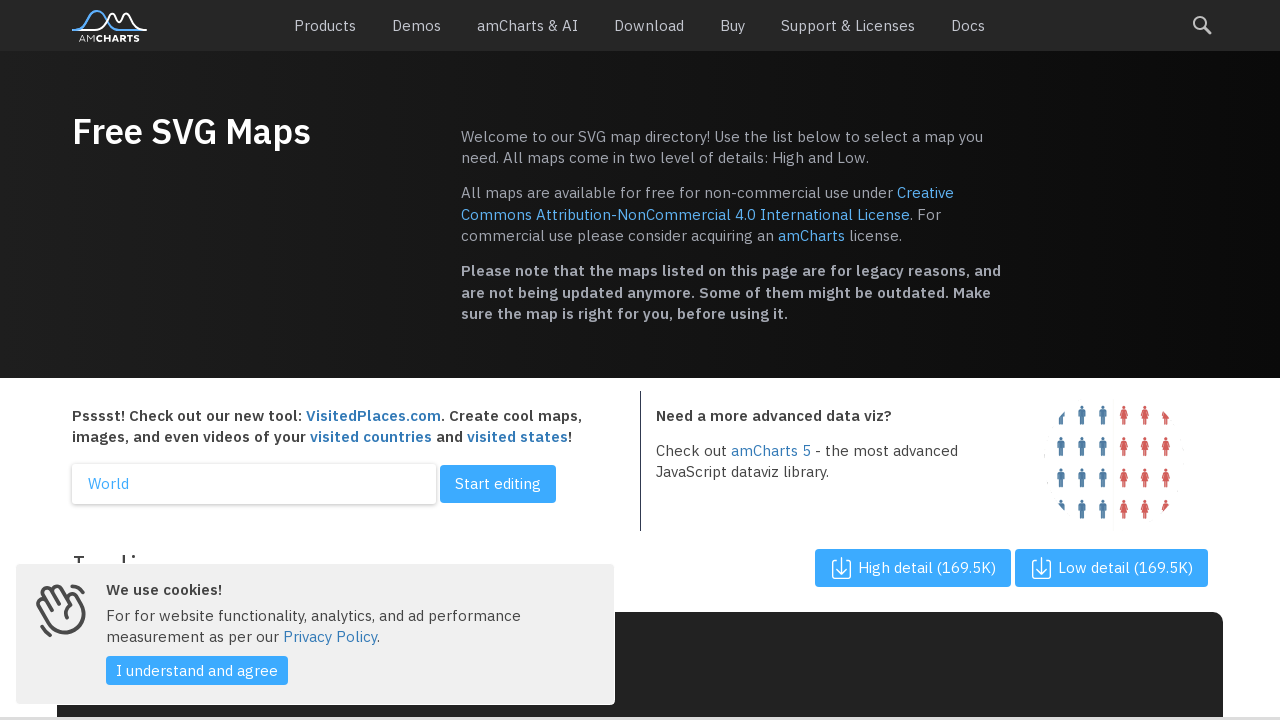

Located all state path elements in SVG map
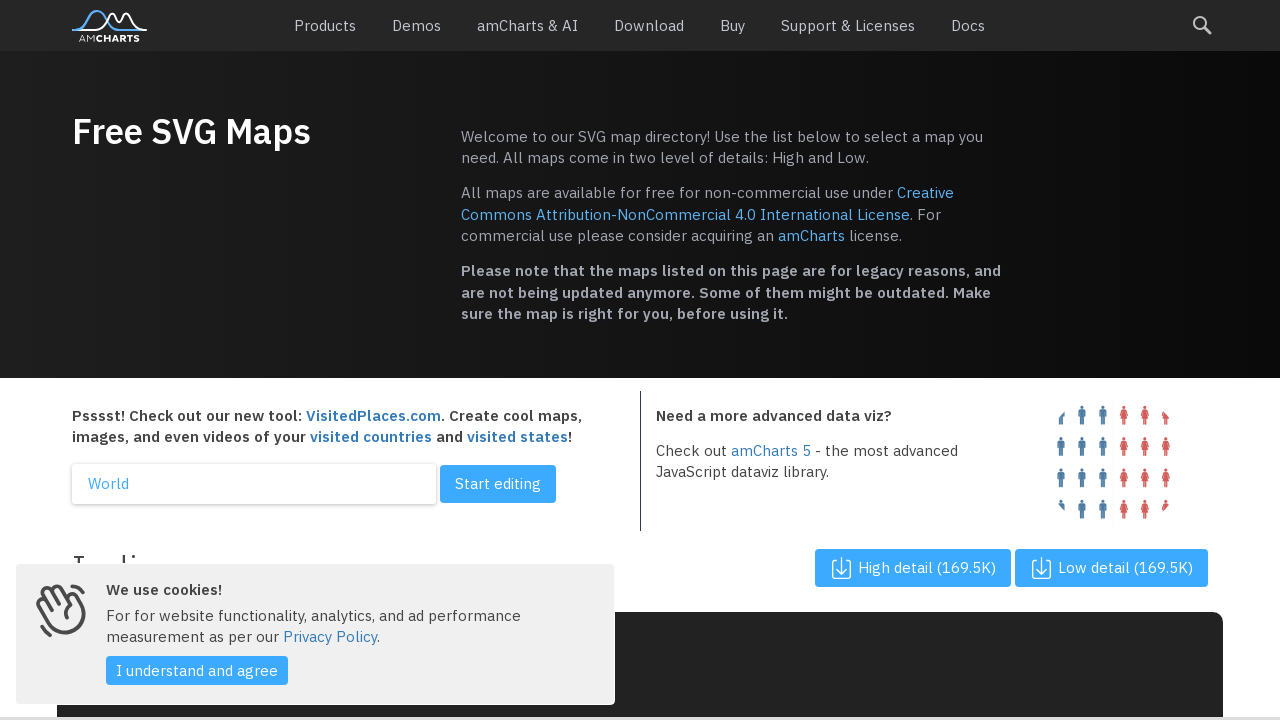

Found 0 state elements in the map
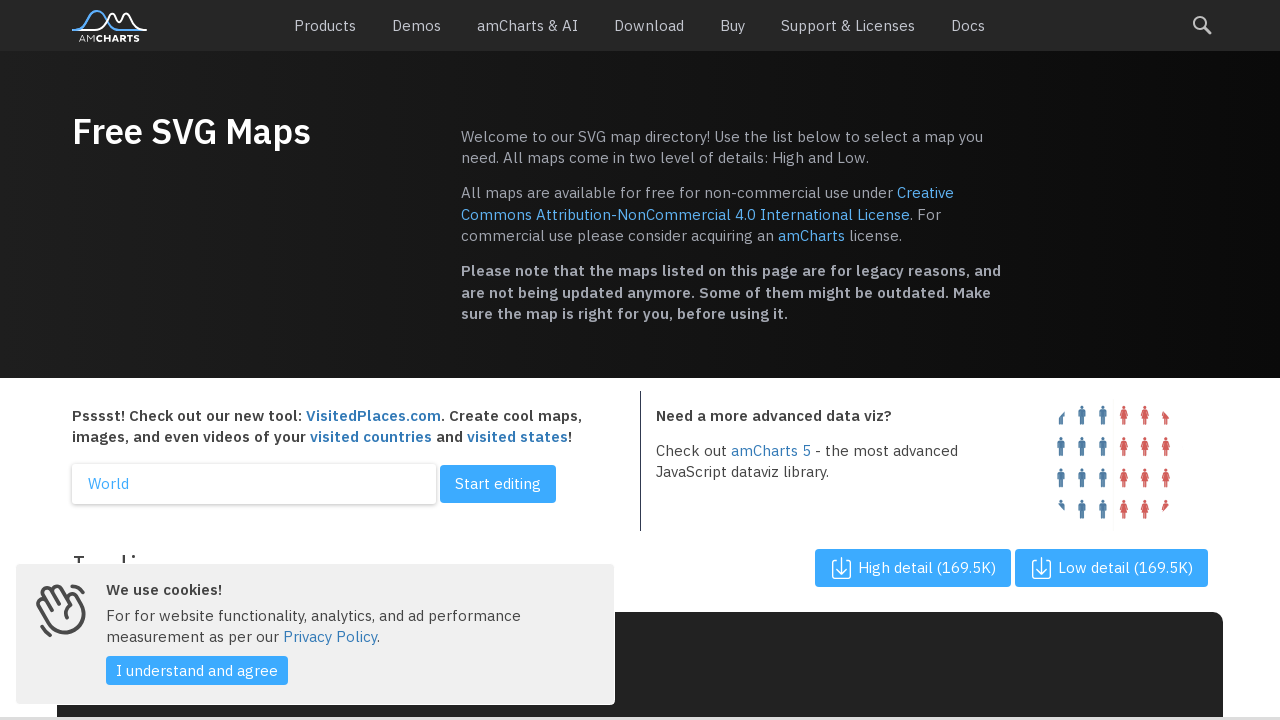

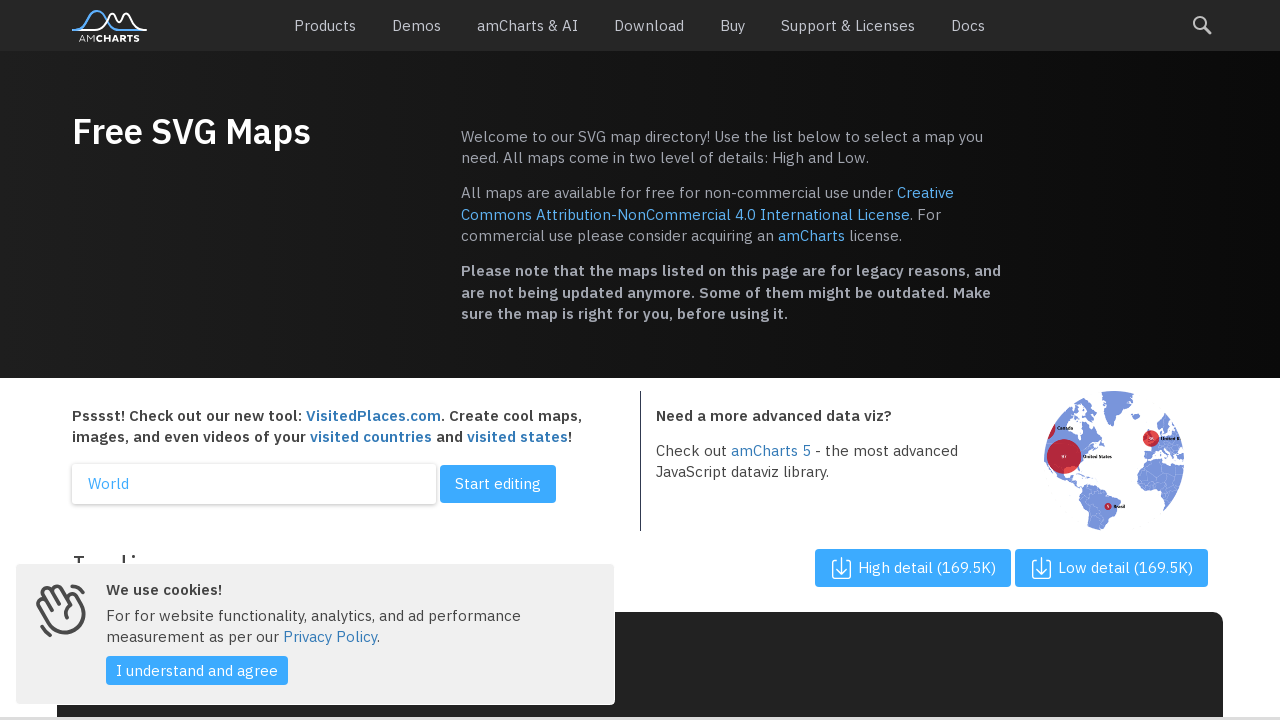